Tests filling out the actiTIME free trial registration form by entering first name, last name, email, and company name fields.

Starting URL: https://www.actitime.com/free-online-trial

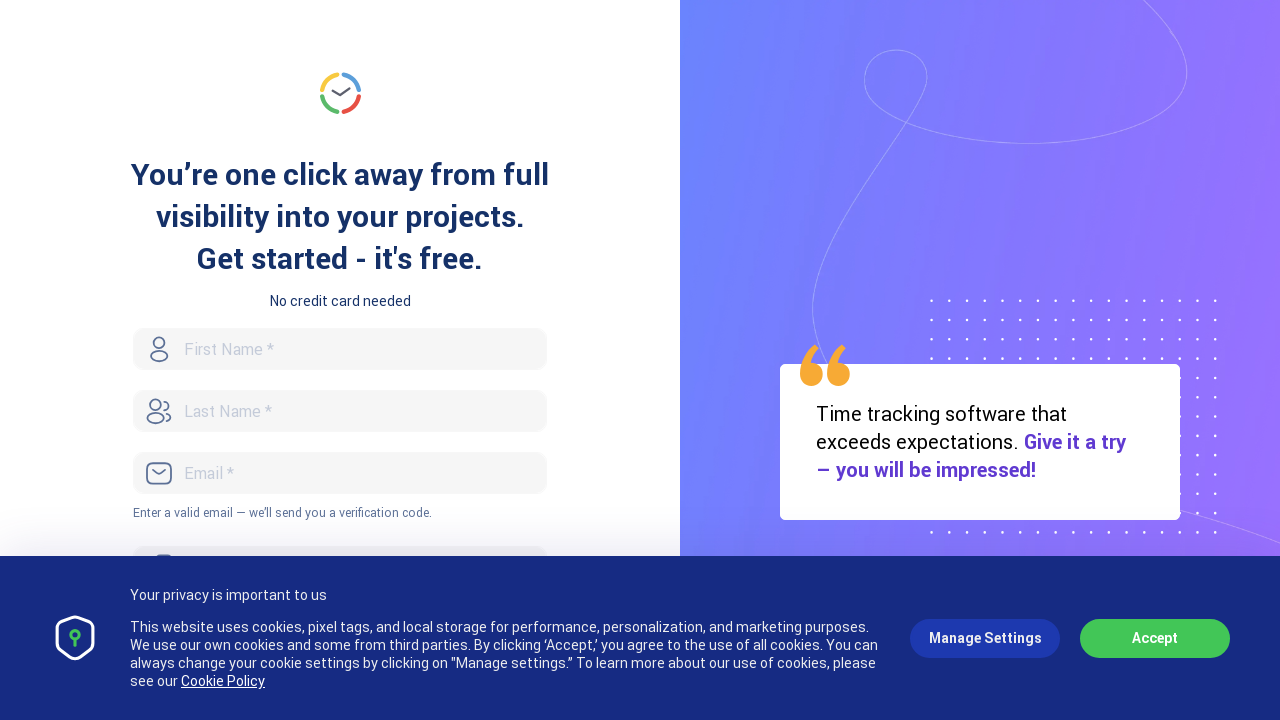

Waited for First Name field to load
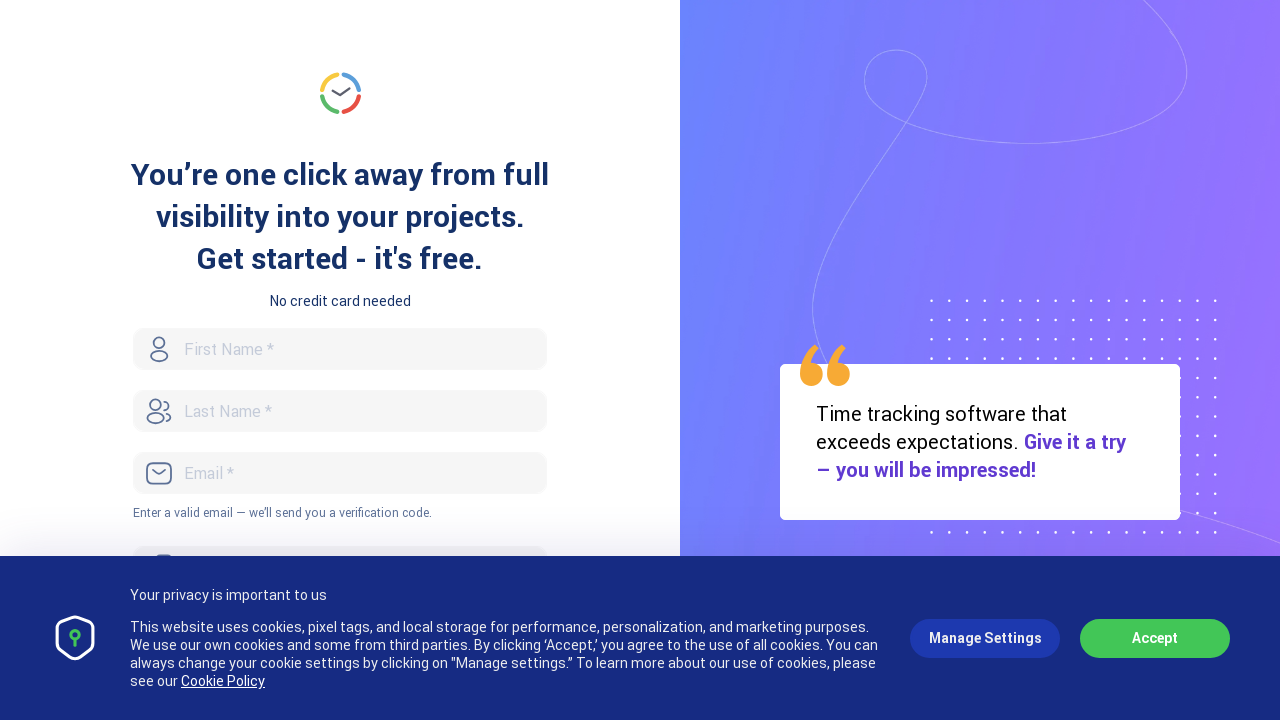

Filled First Name field with 'Marcus' on #FirstName
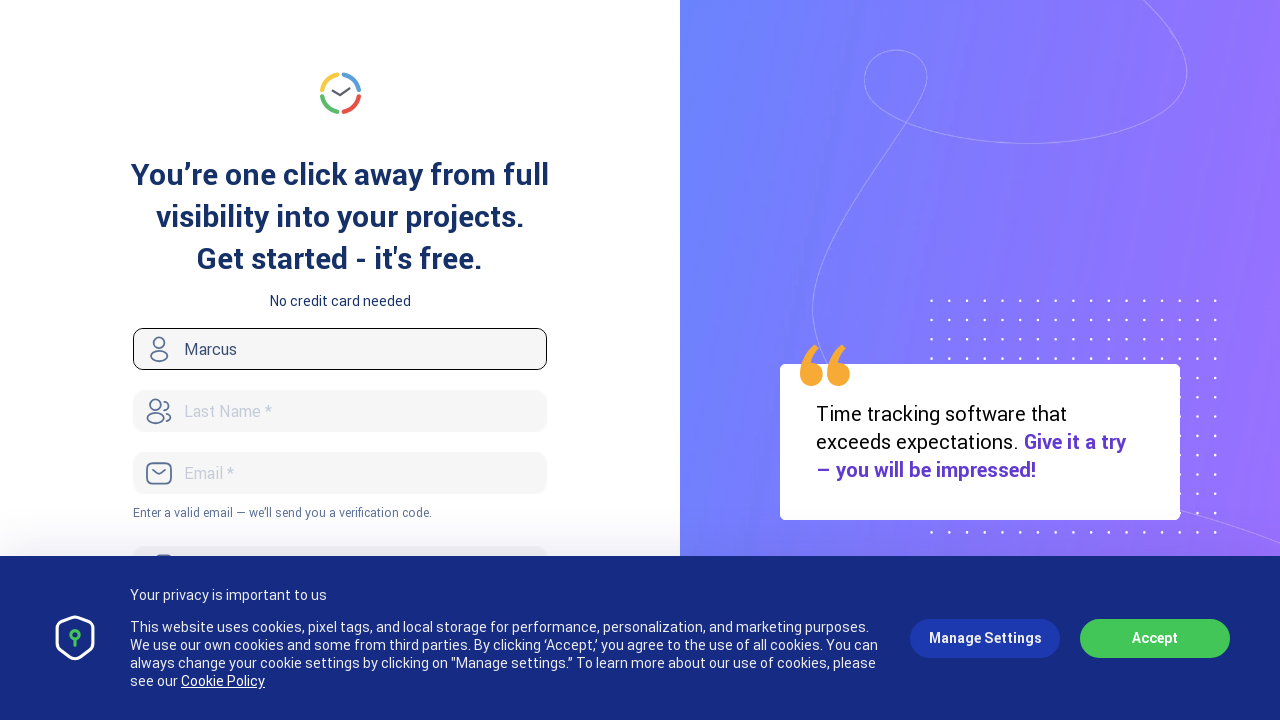

Filled Last Name field with 'Thompson' on #LastName
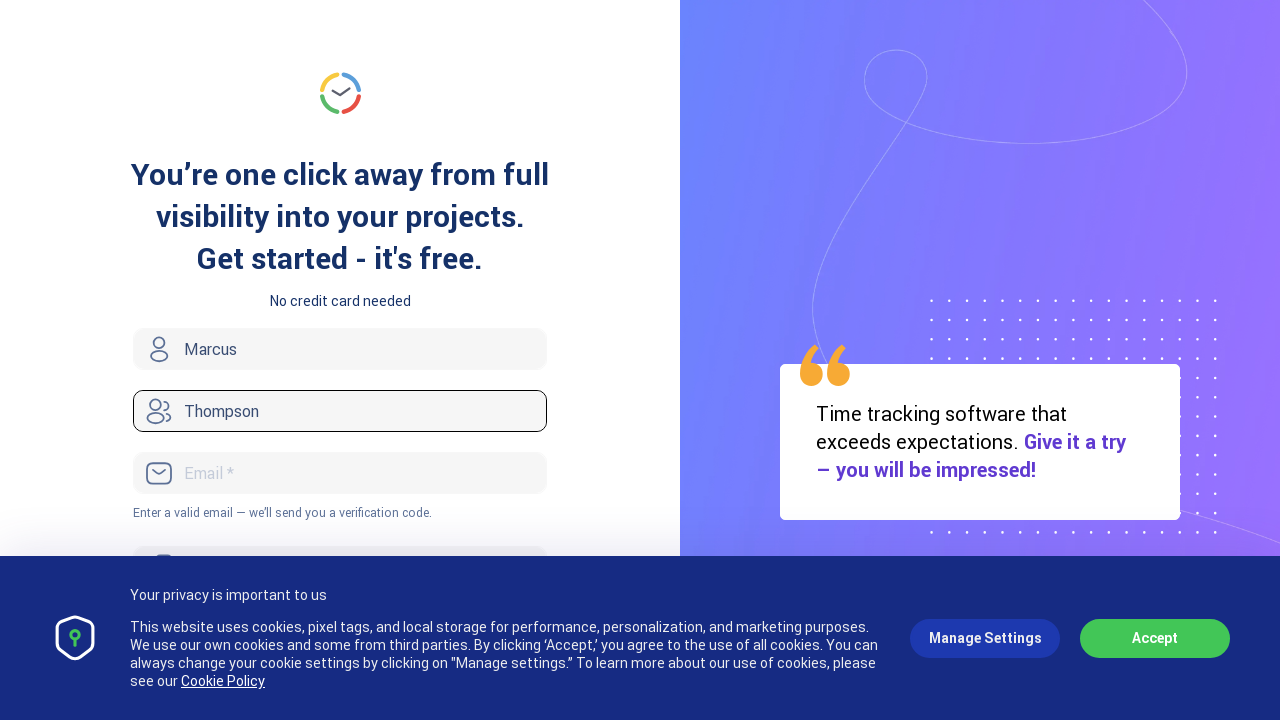

Filled Email field with 'marcus.thompson@example.com' on #Email
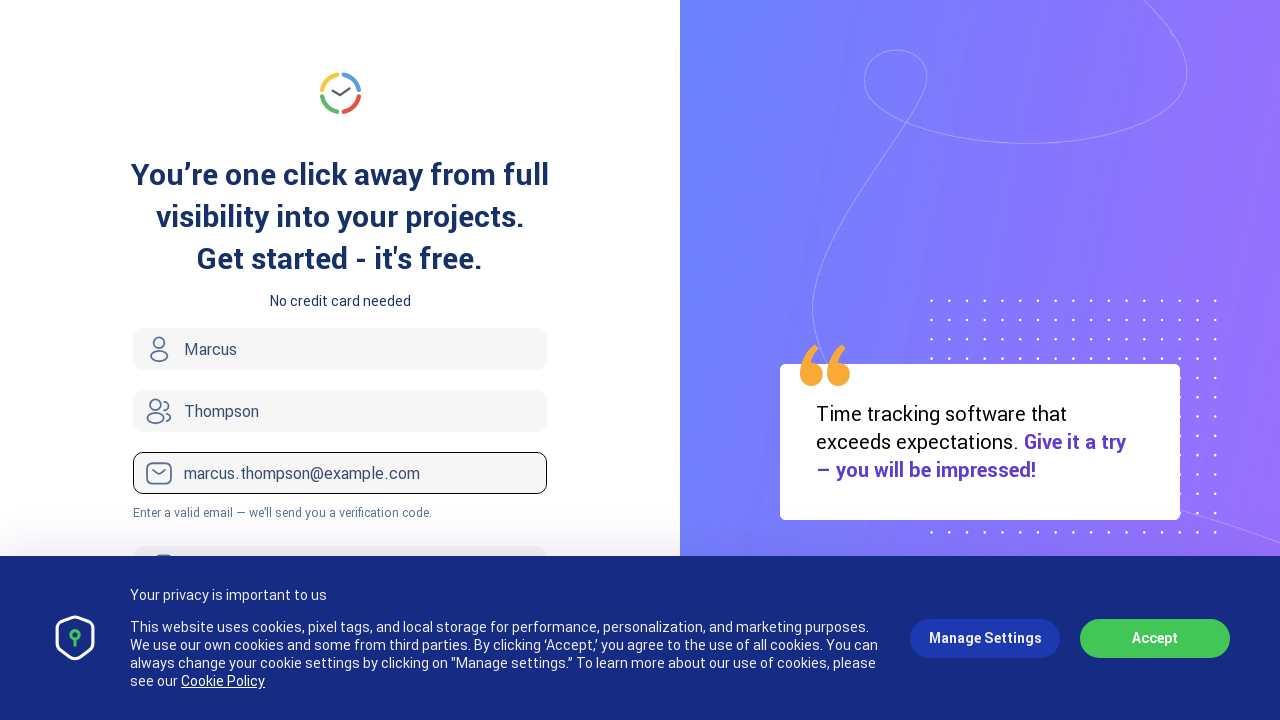

Filled Company field with 'TechSolutions Inc' on #Company
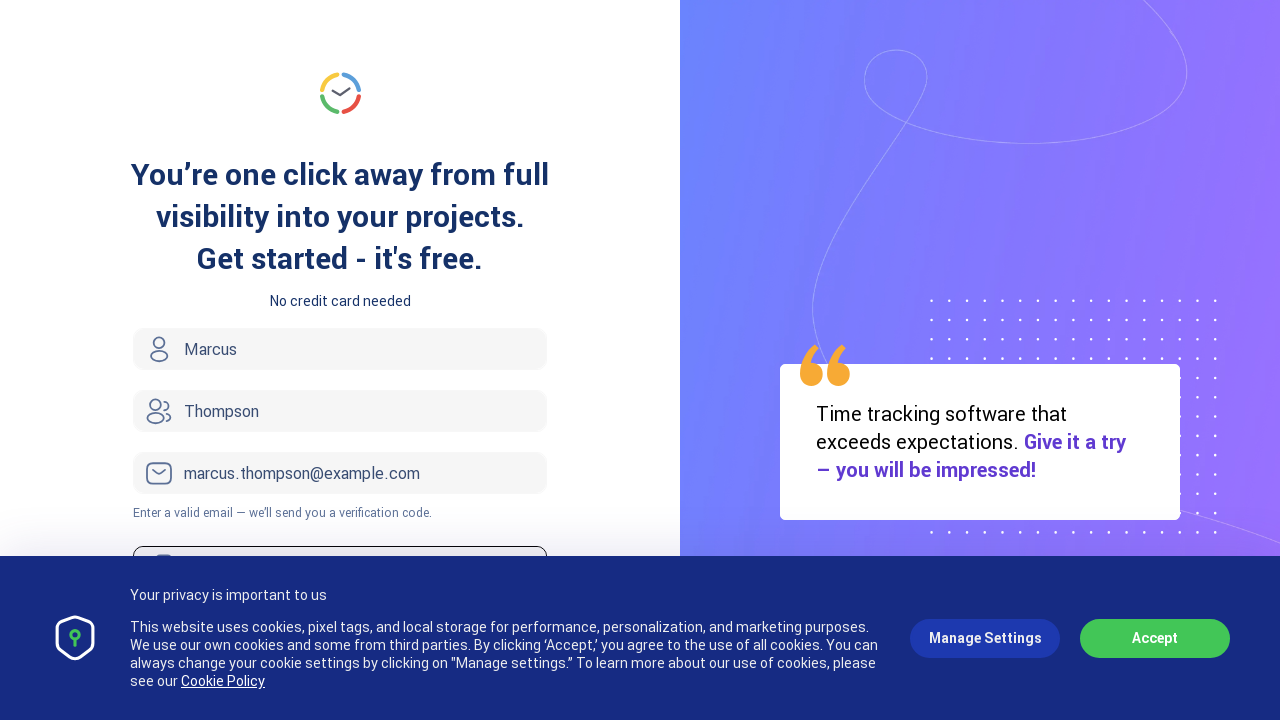

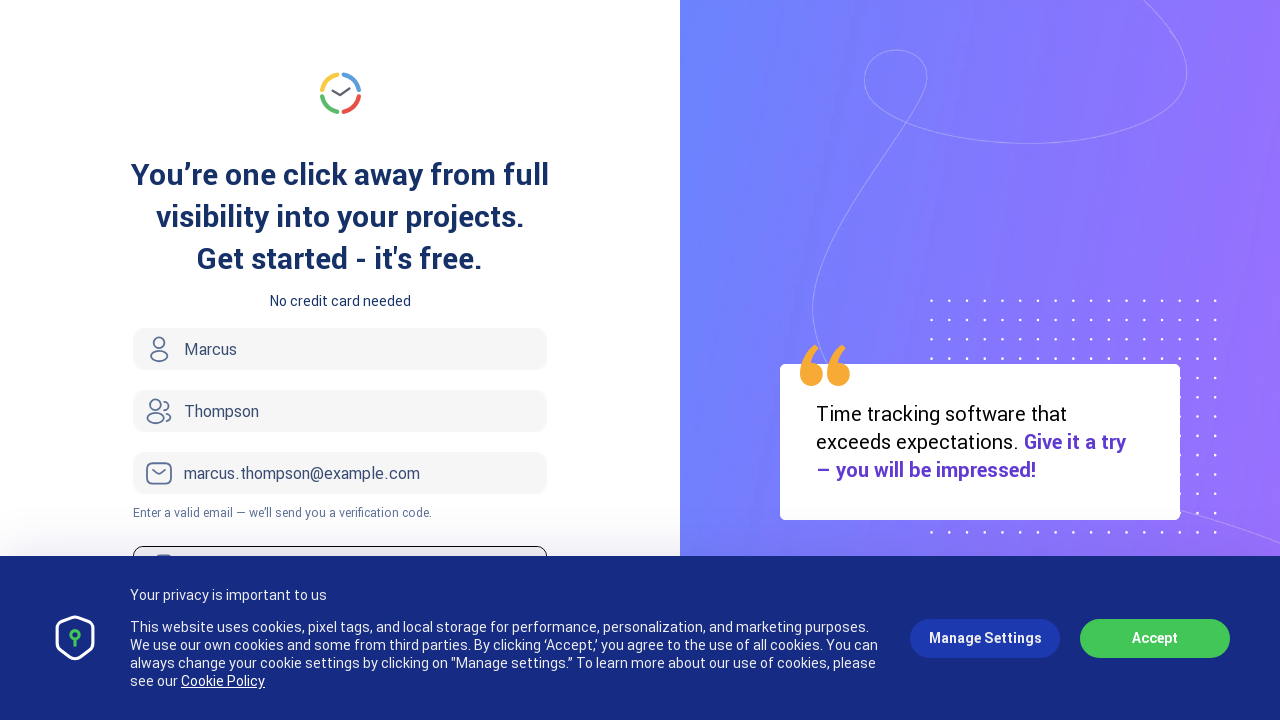